Tests page scrolling functionality by scrolling down to a "CYDEO" link at the bottom of the page, then scrolling back up using Page Up key presses.

Starting URL: https://practice.cydeo.com/

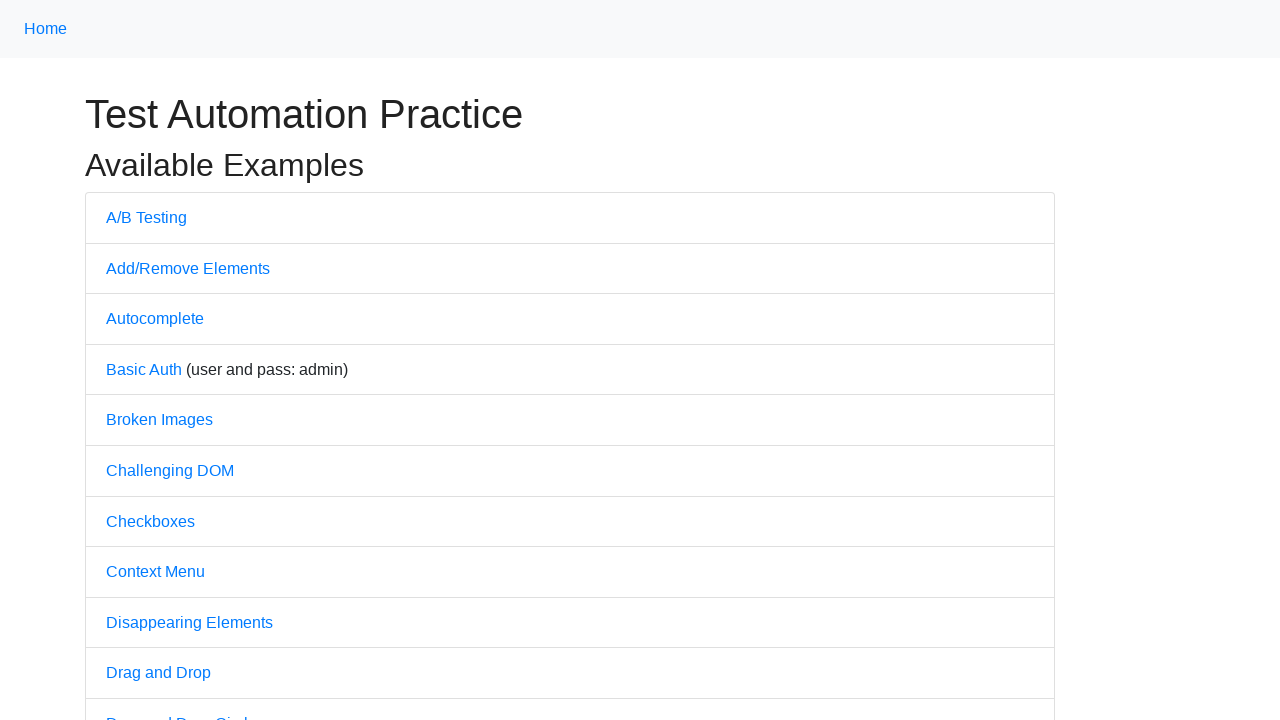

Located CYDEO link element
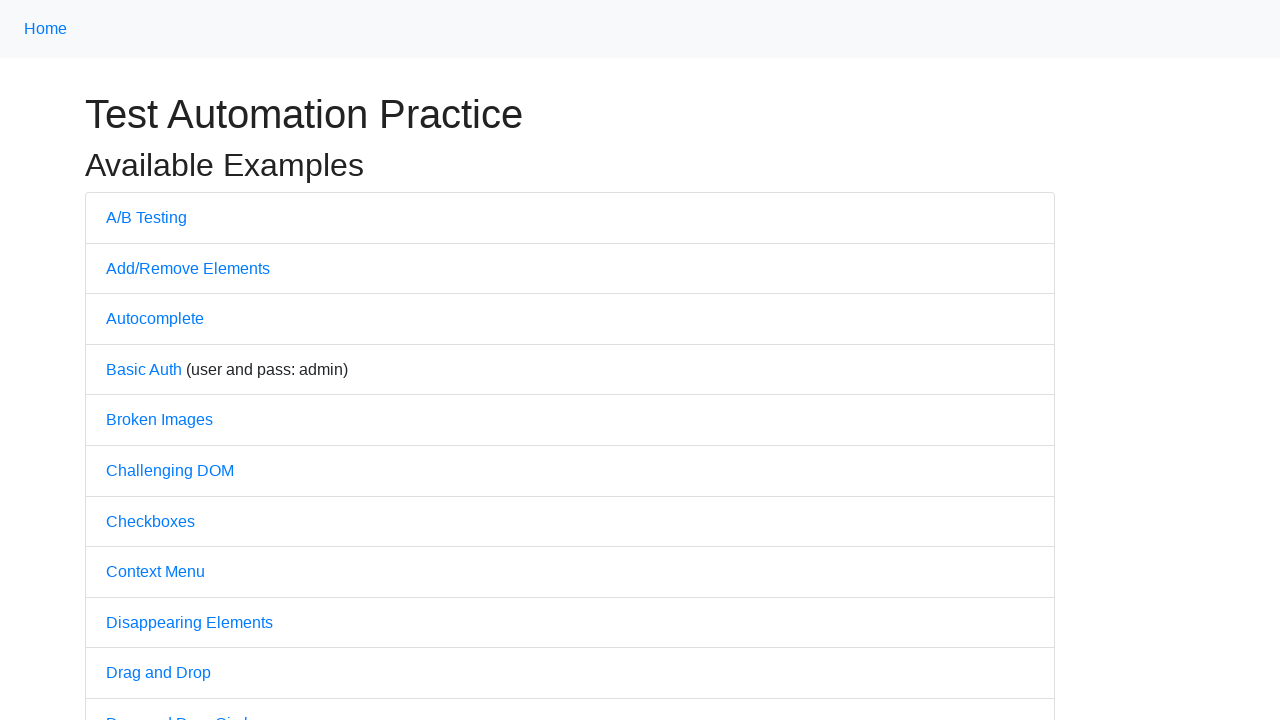

Scrolled down to CYDEO link at bottom of page
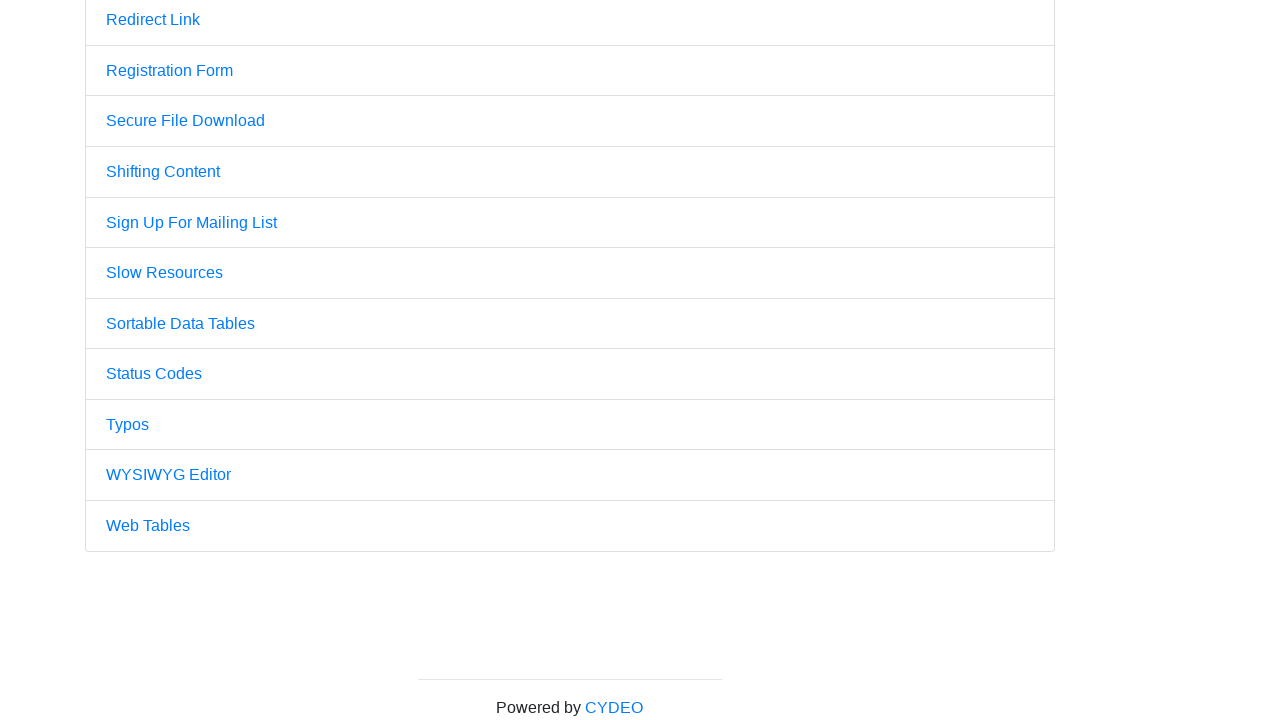

Pressed Page Up key to scroll up
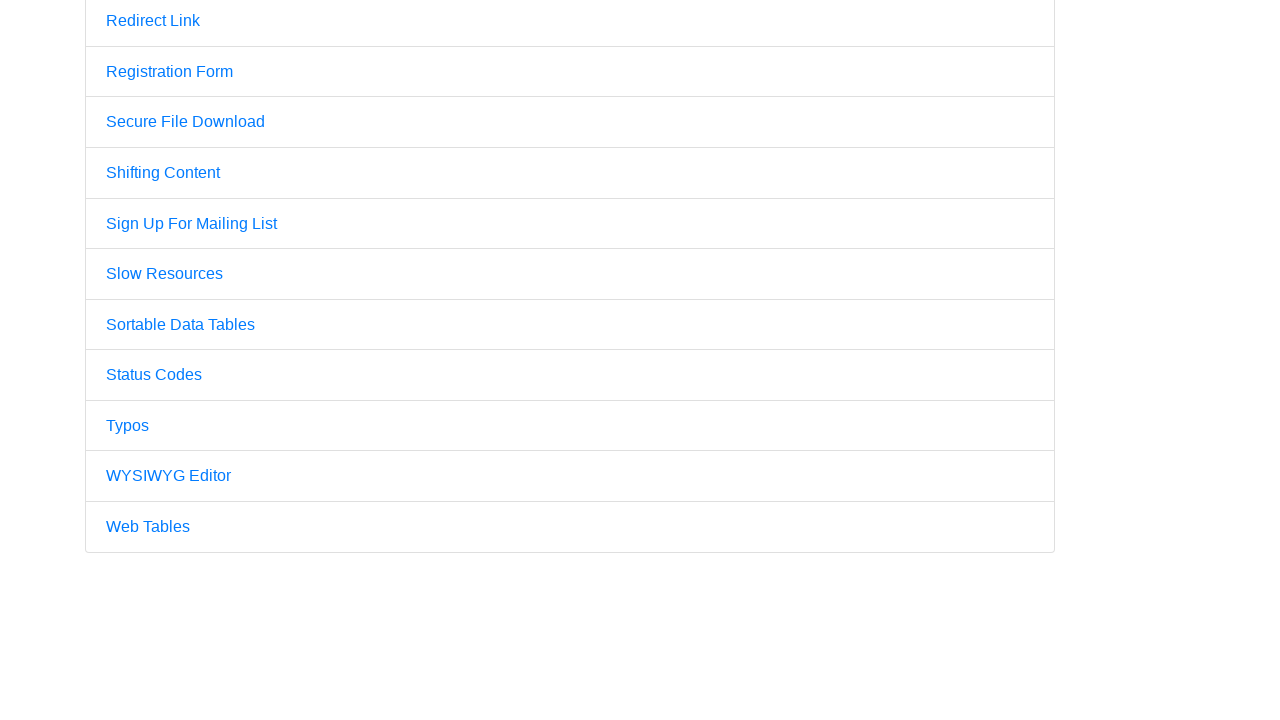

Pressed Page Up key again to scroll up further
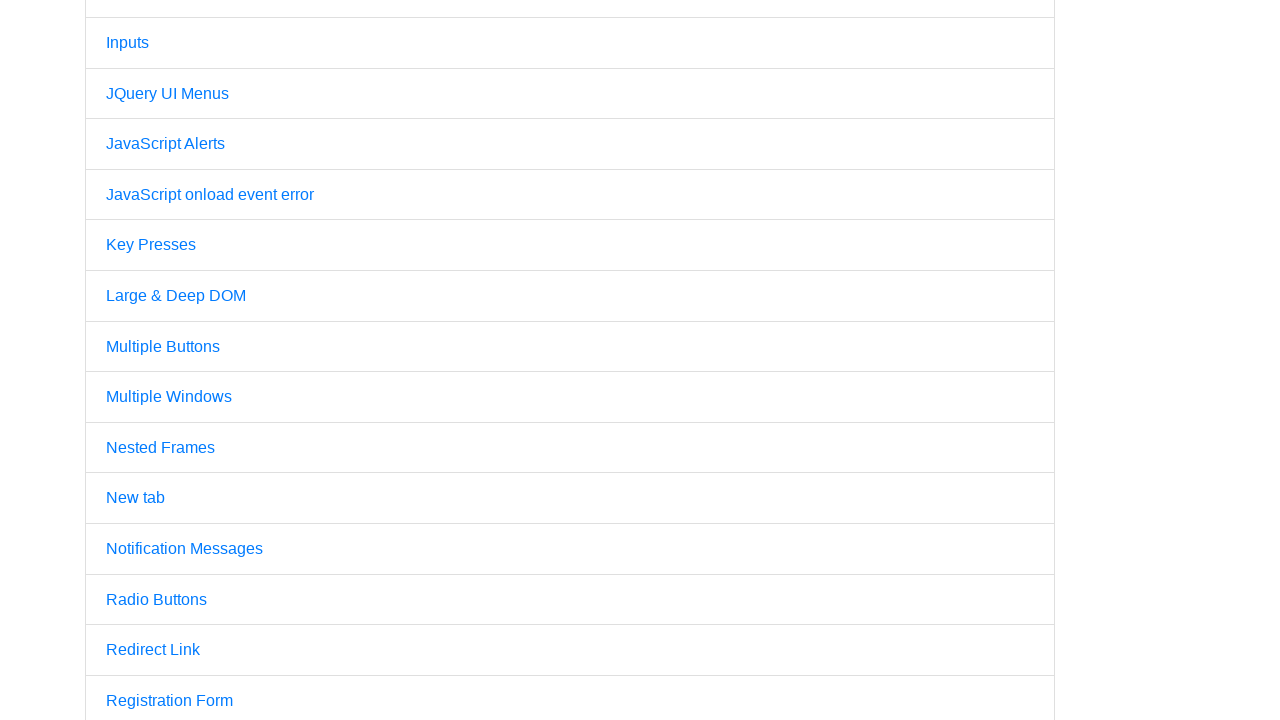

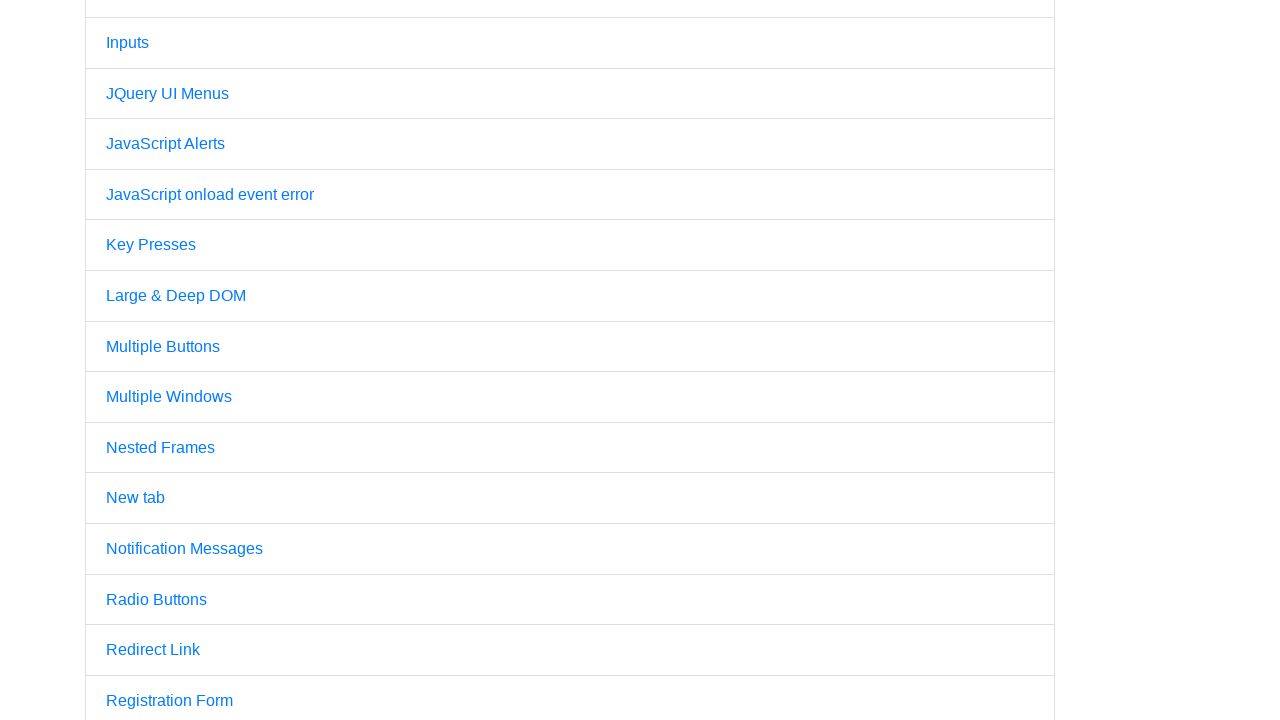